Tests sending the space key to a specific element on the page and verifies the displayed result shows "You entered: SPACE"

Starting URL: http://the-internet.herokuapp.com/key_presses

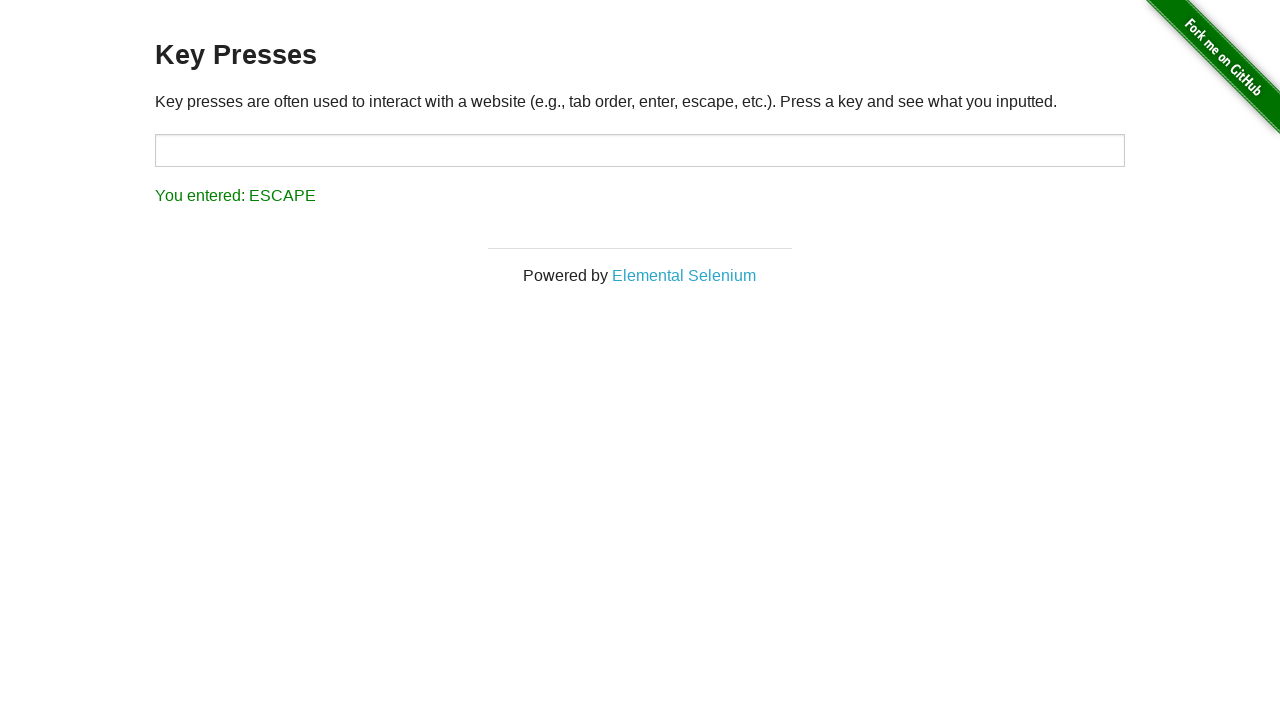

Pressed Space key on target element on #target
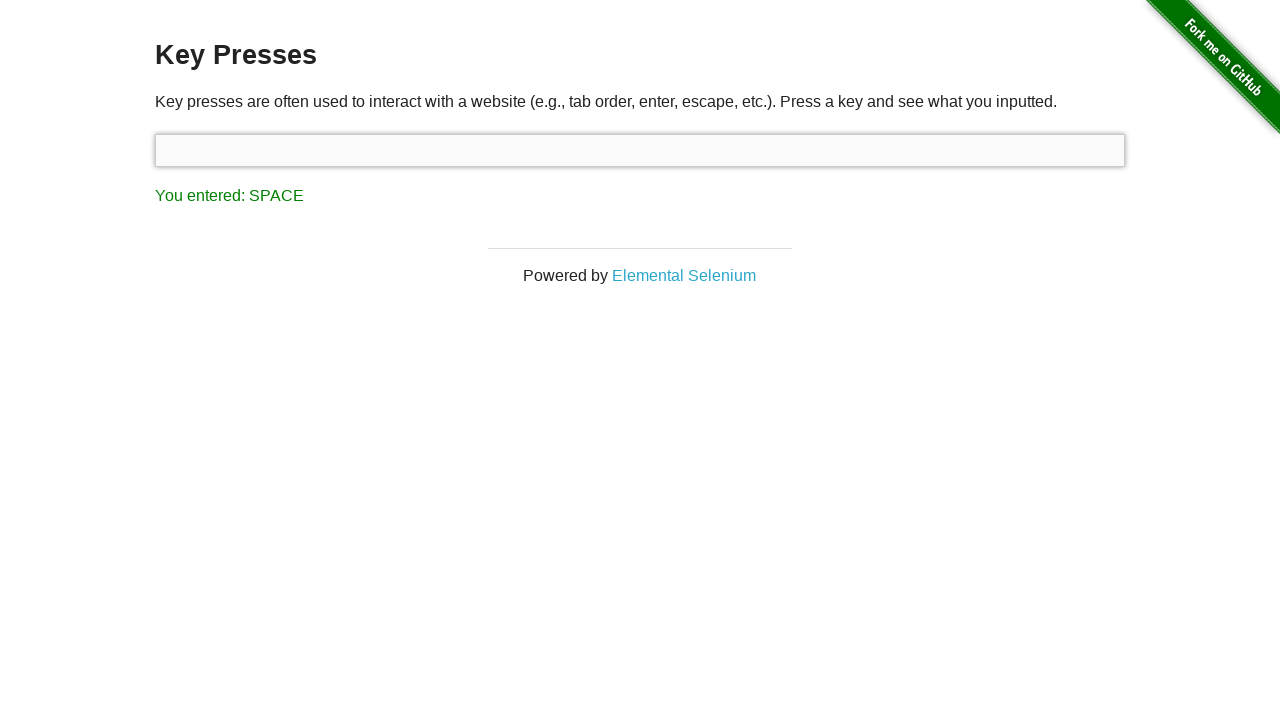

Result element loaded on page
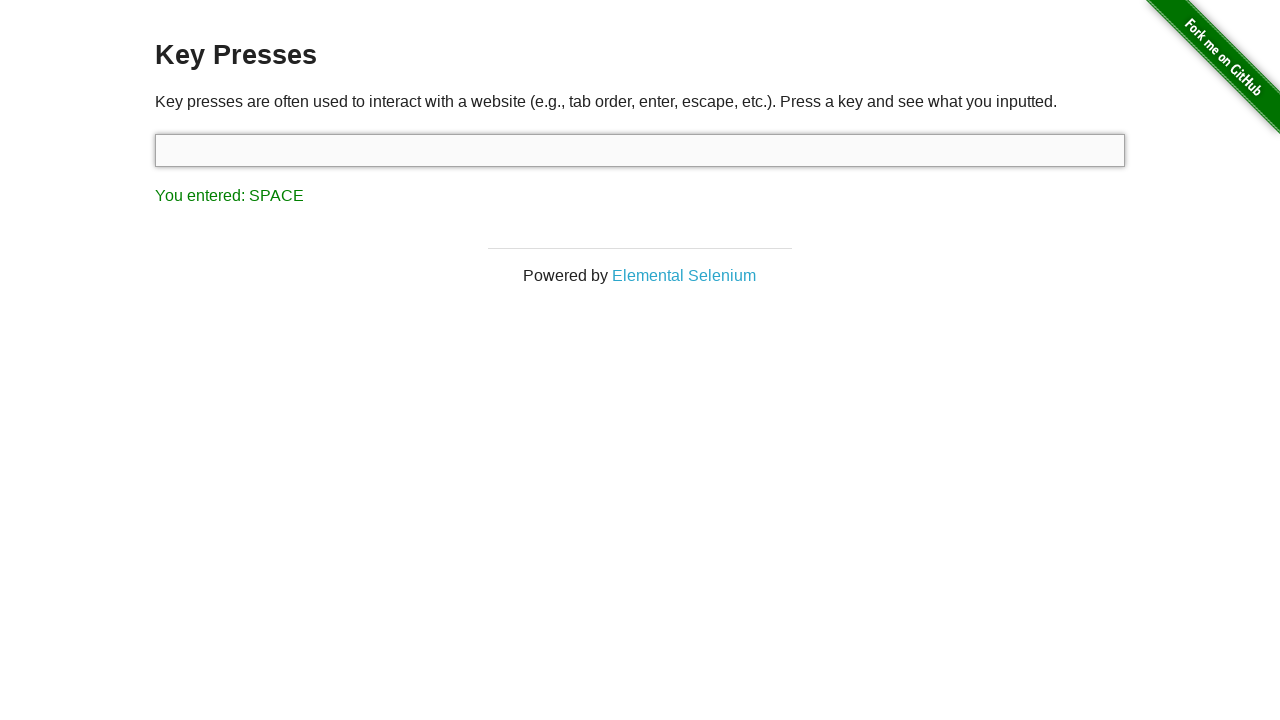

Retrieved result text from element
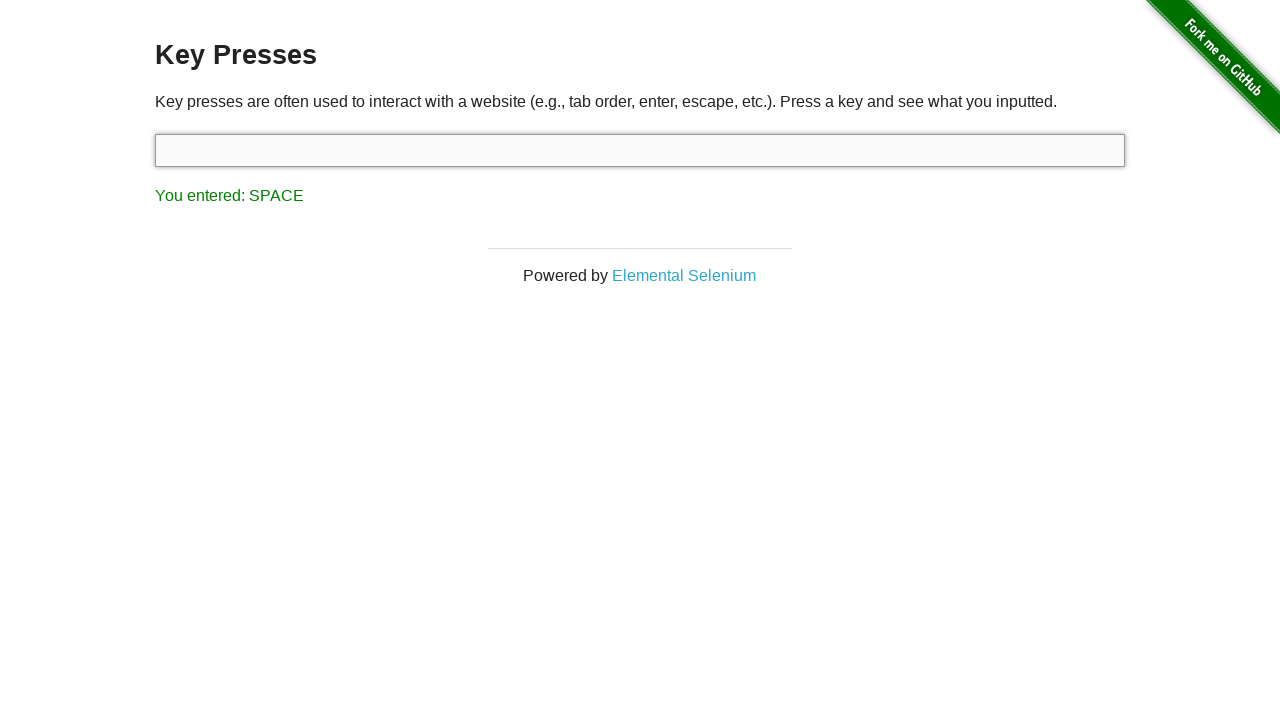

Verified result text shows 'You entered: SPACE'
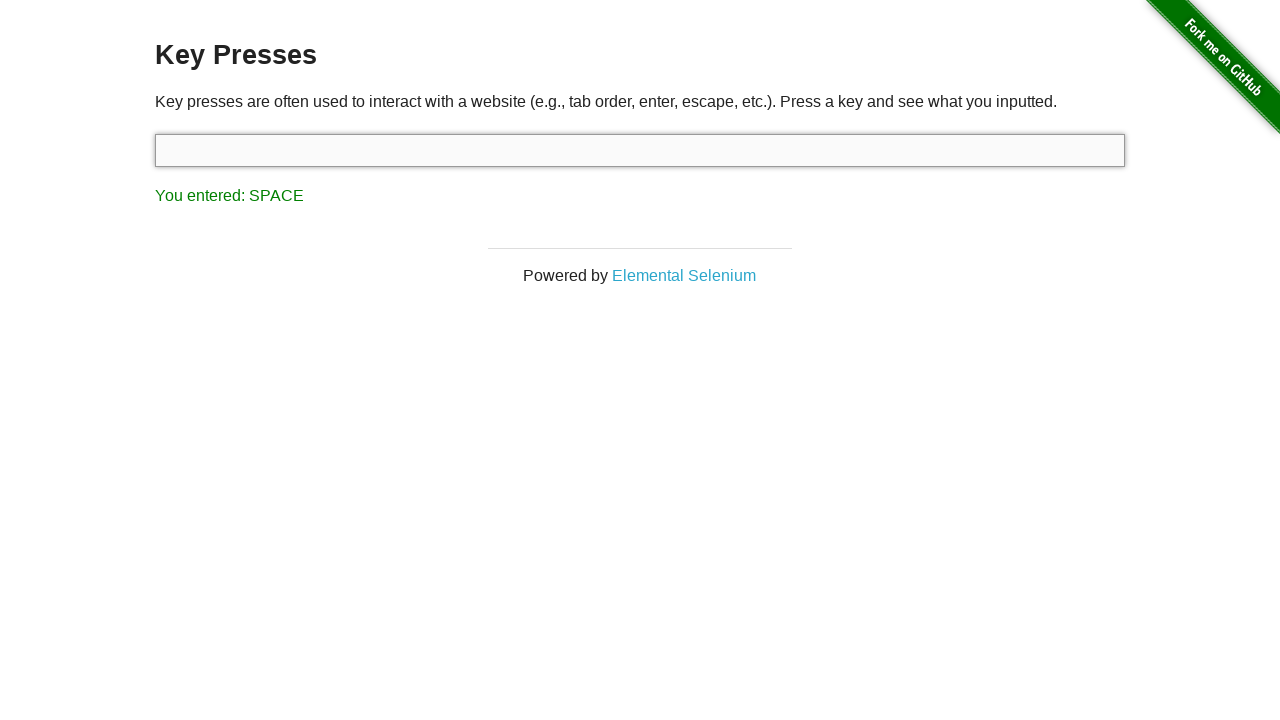

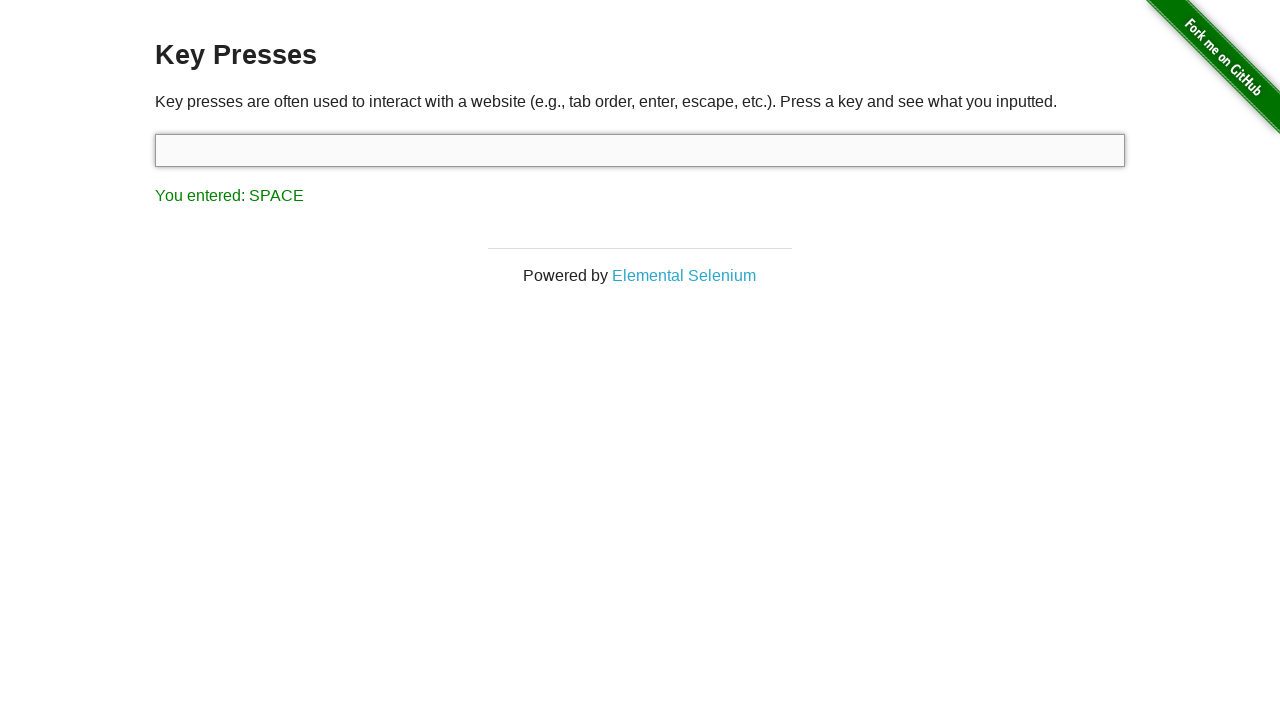